Tests dynamic autocomplete dropdown by typing a partial country name and triggering the autocomplete suggestions

Starting URL: https://codenboxautomationlab.com/practice/

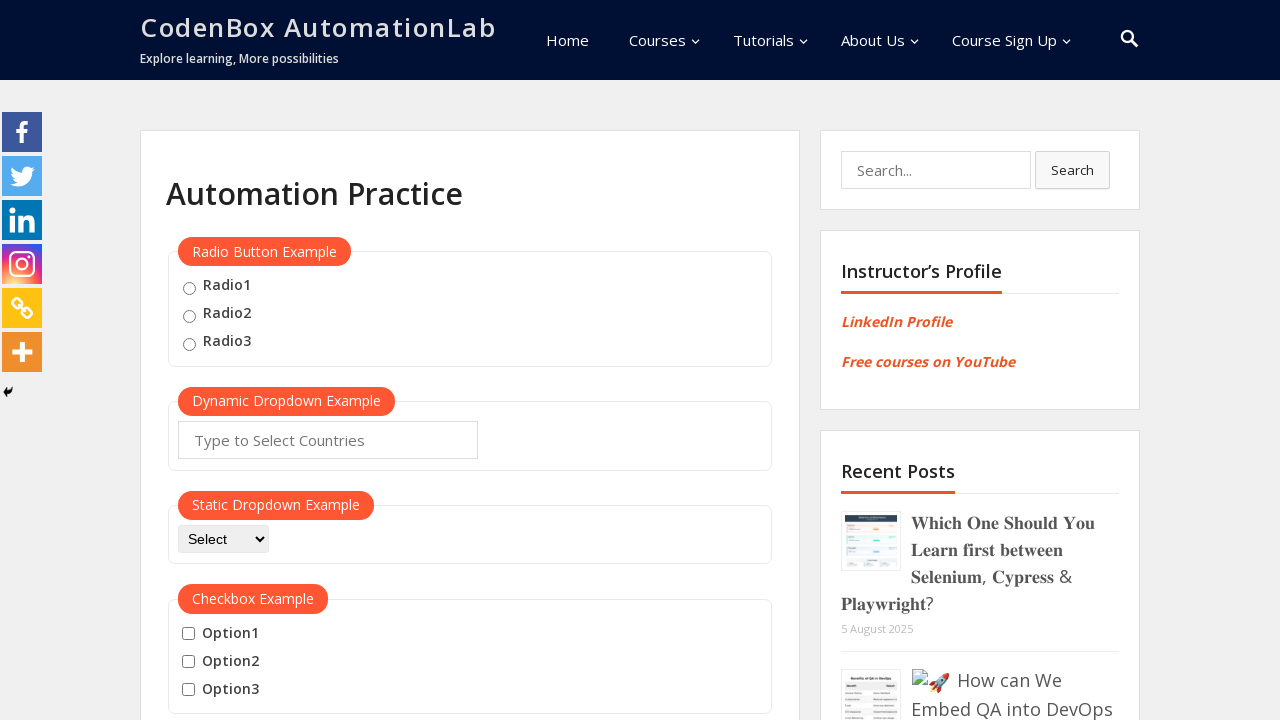

Typed 'can' in the autocomplete field to trigger suggestions on #autocomplete
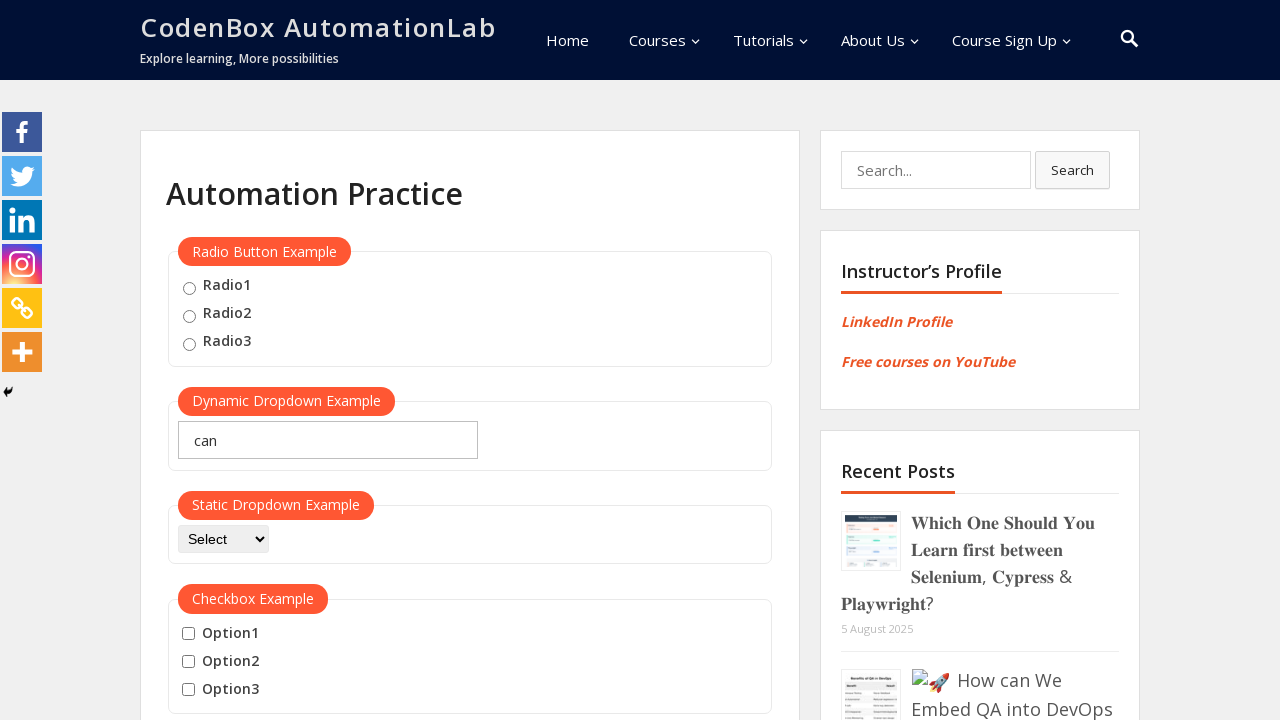

Autocomplete suggestions appeared for partial country name 'can'
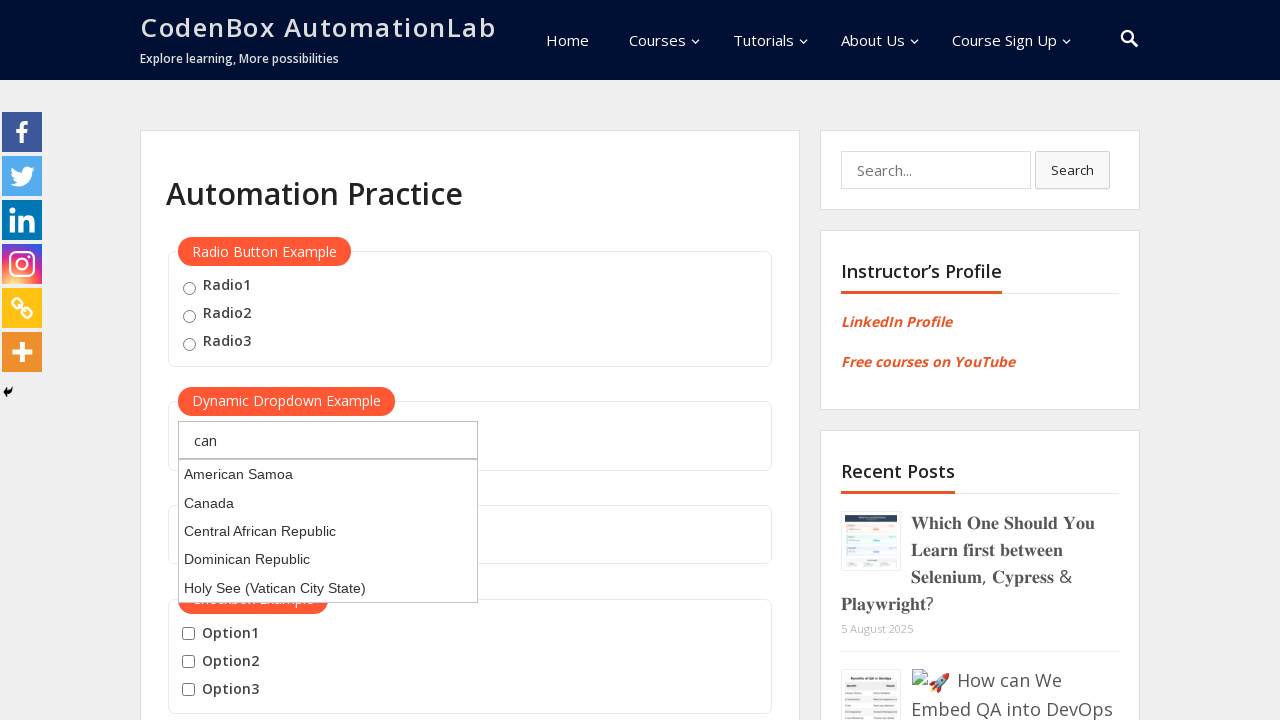

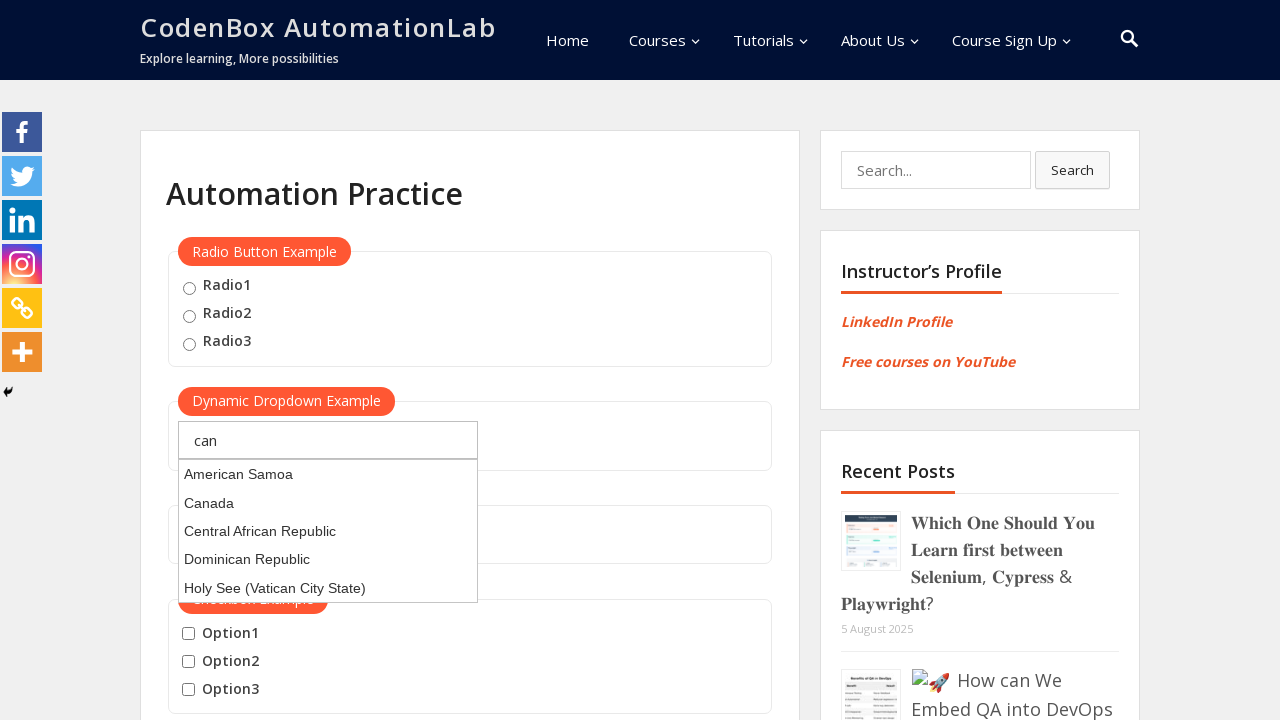